Tests that the input field is cleared after adding a todo item

Starting URL: https://demo.playwright.dev/todomvc

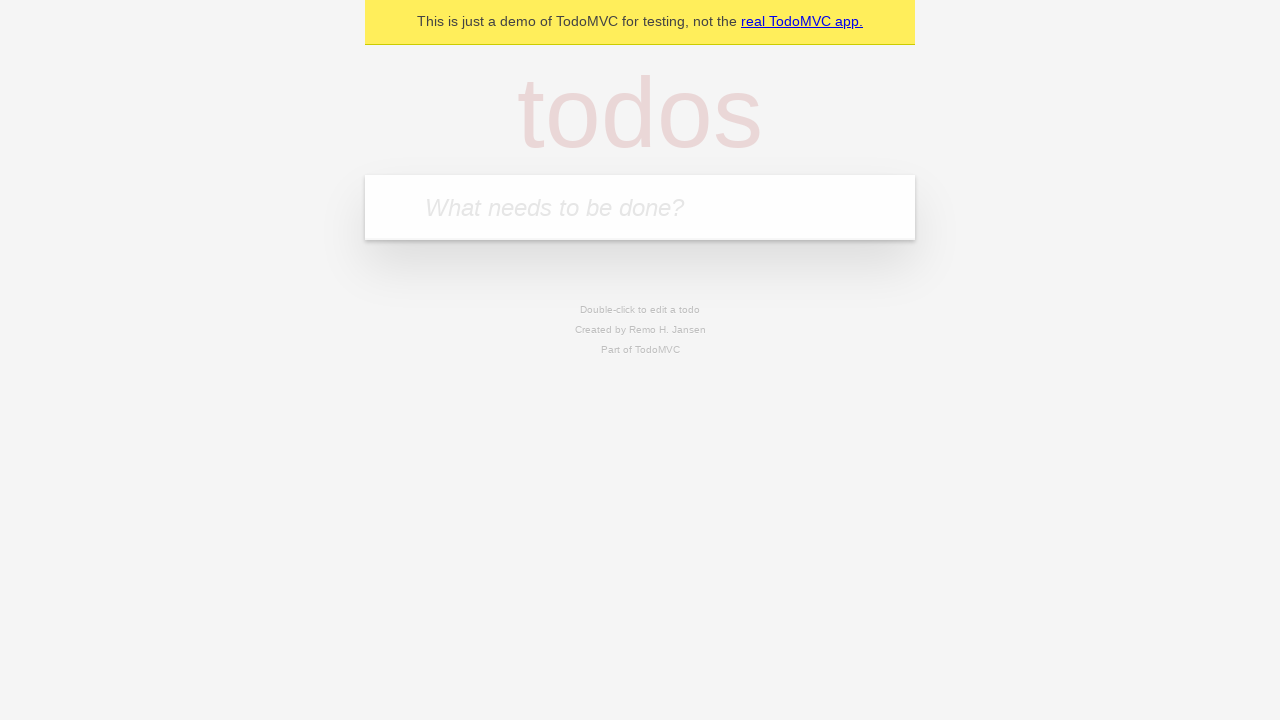

Located the todo input field
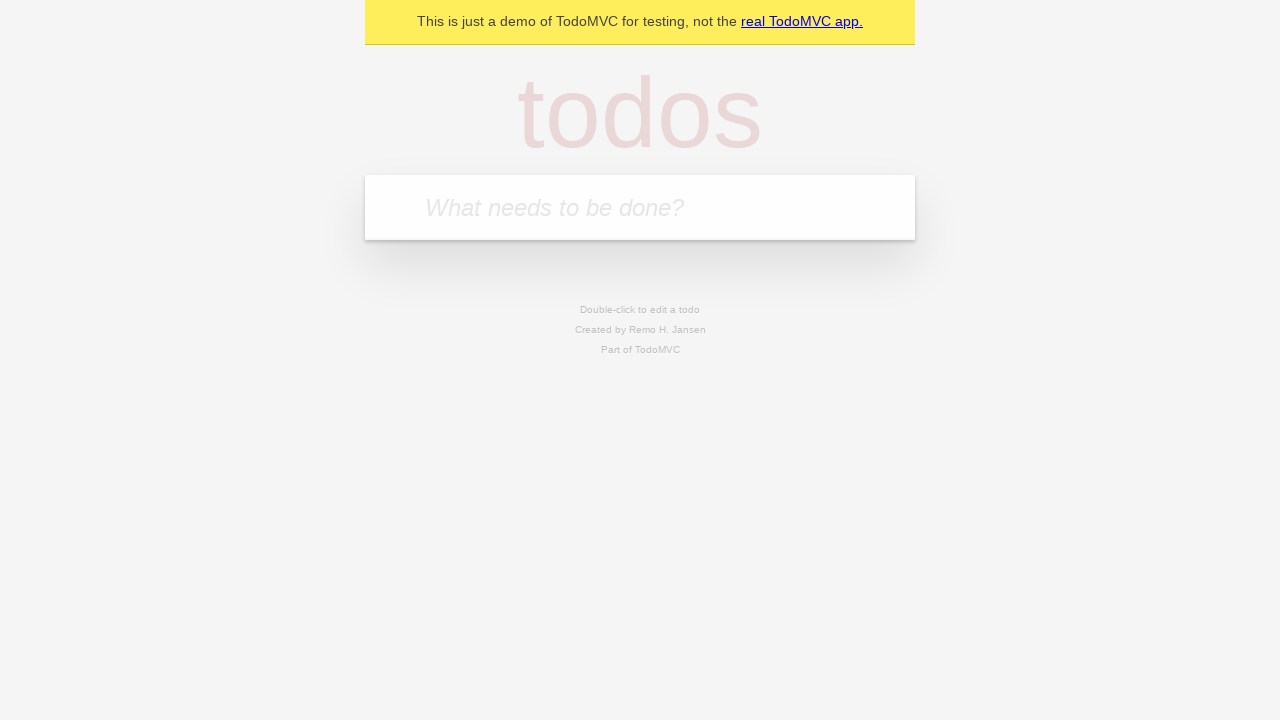

Filled input field with 'buy some cheese' on internal:attr=[placeholder="What needs to be done?"i]
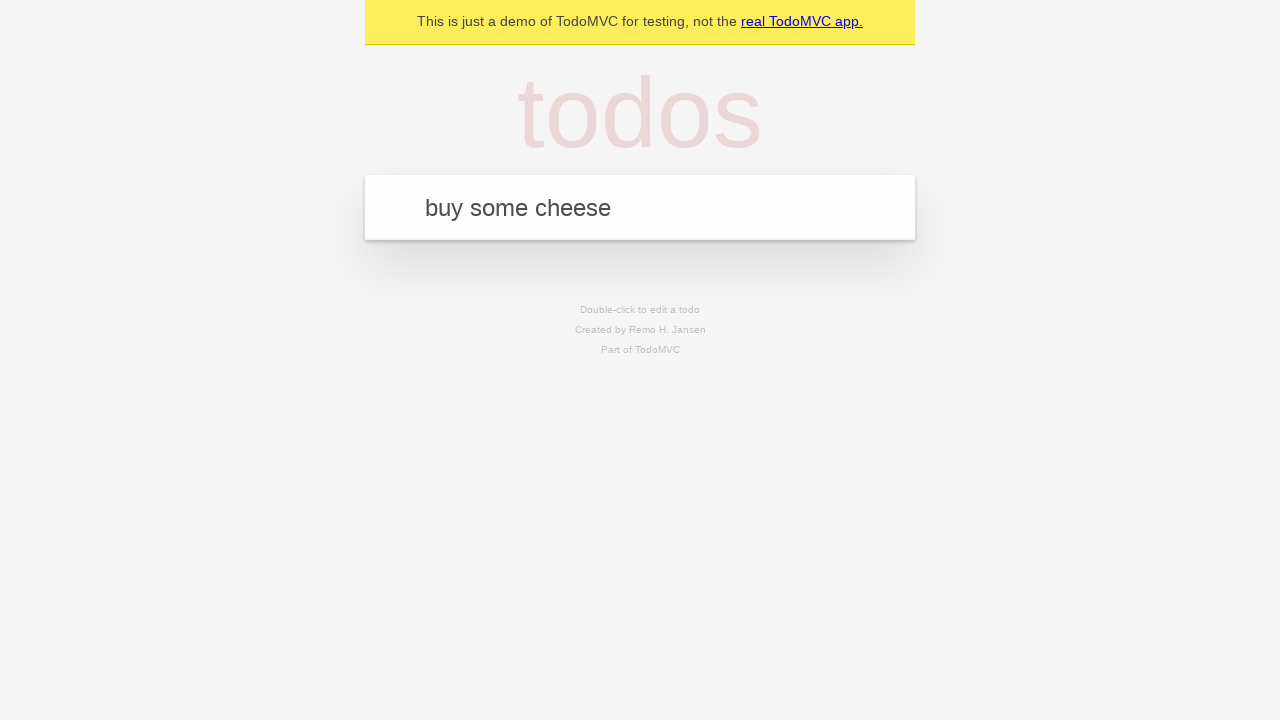

Pressed Enter to add the todo item on internal:attr=[placeholder="What needs to be done?"i]
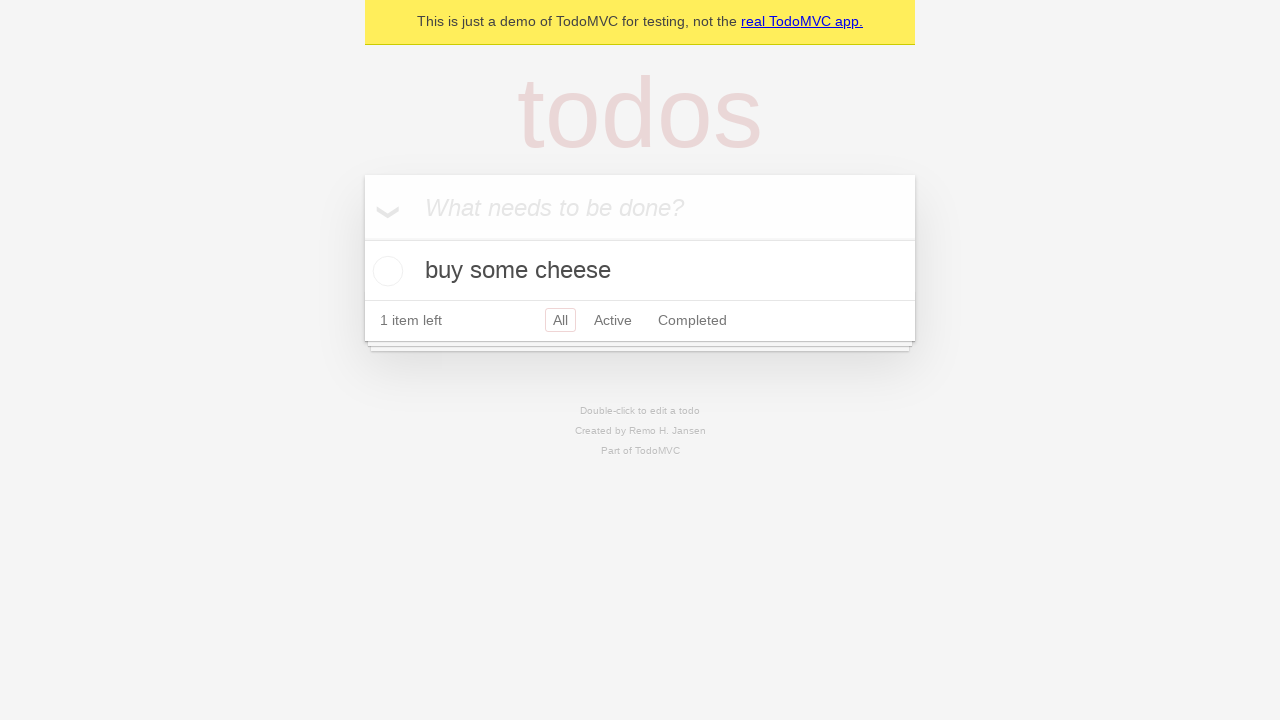

Todo item appeared in the list
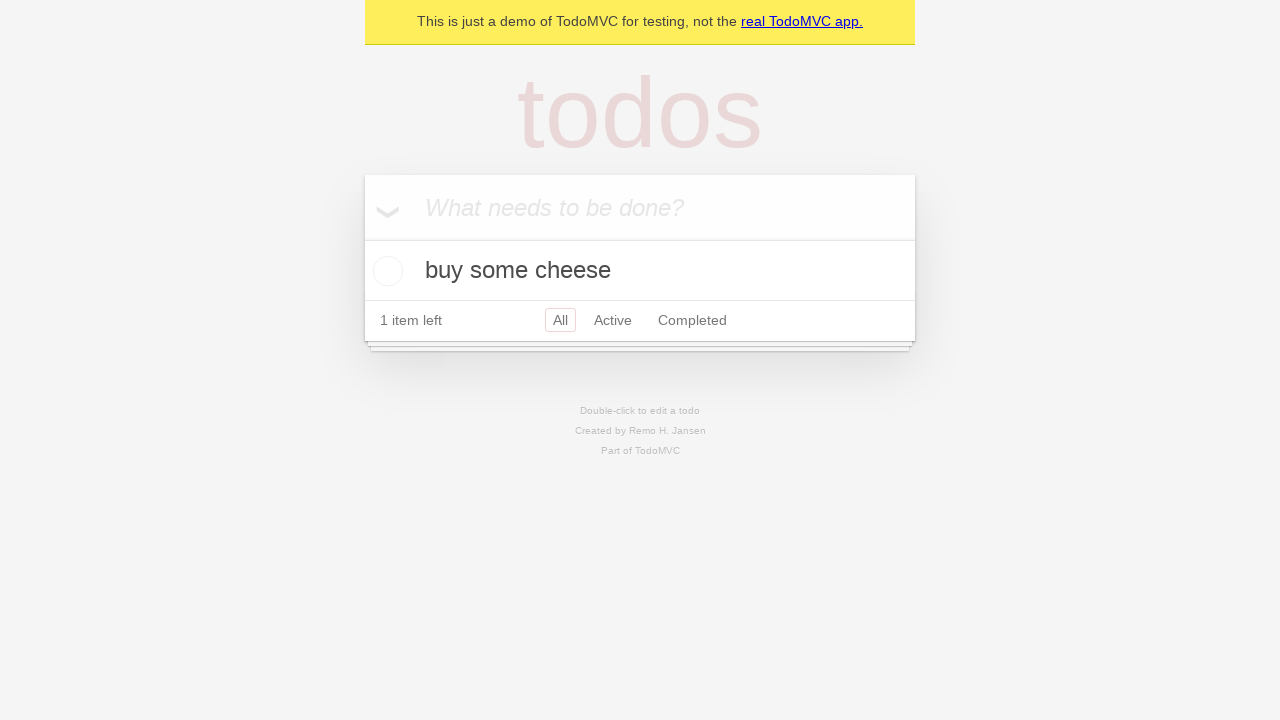

Verified that the input field was cleared after adding the item
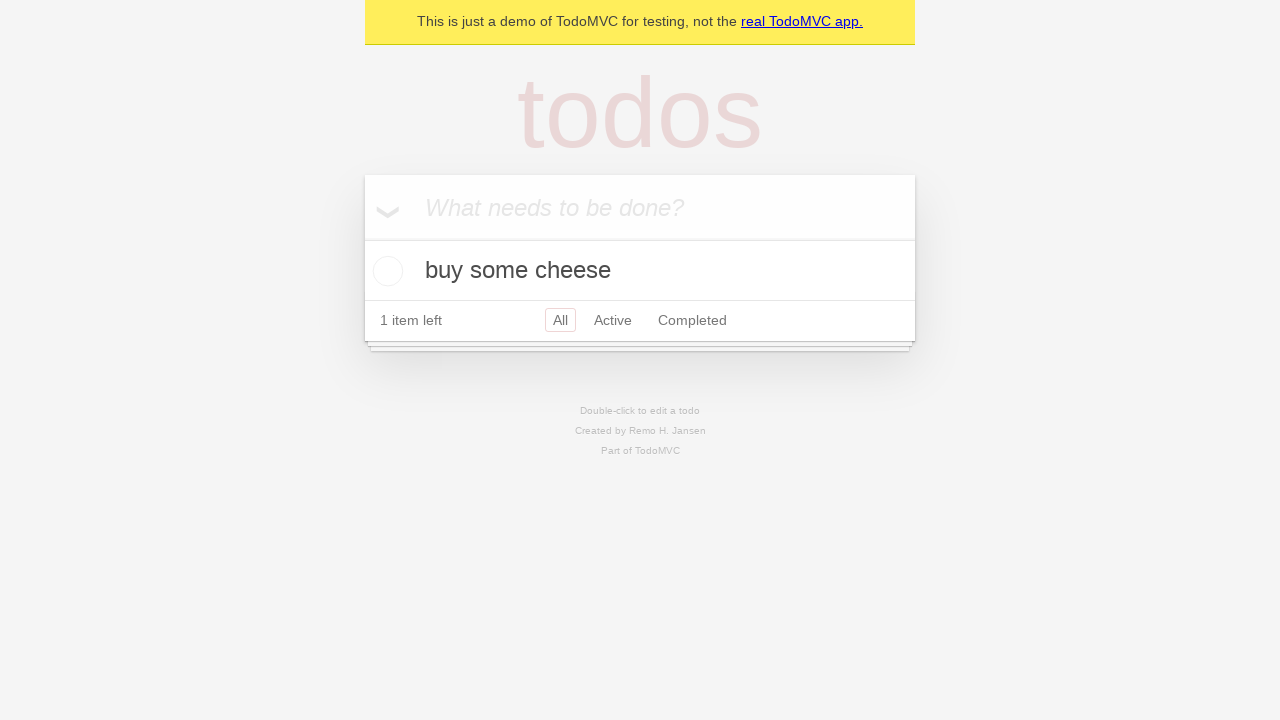

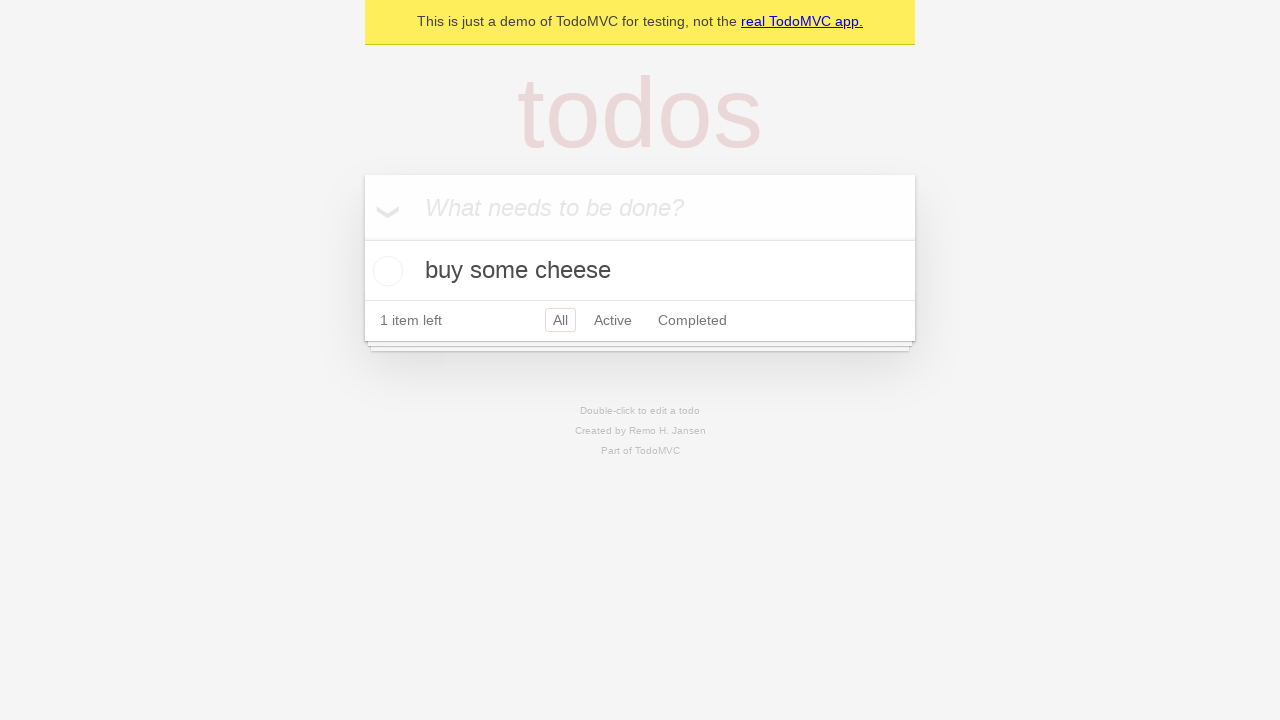